Adds a product to cart from the catalog page, then removes it from the cart

Starting URL: https://intershop5.skillbox.ru

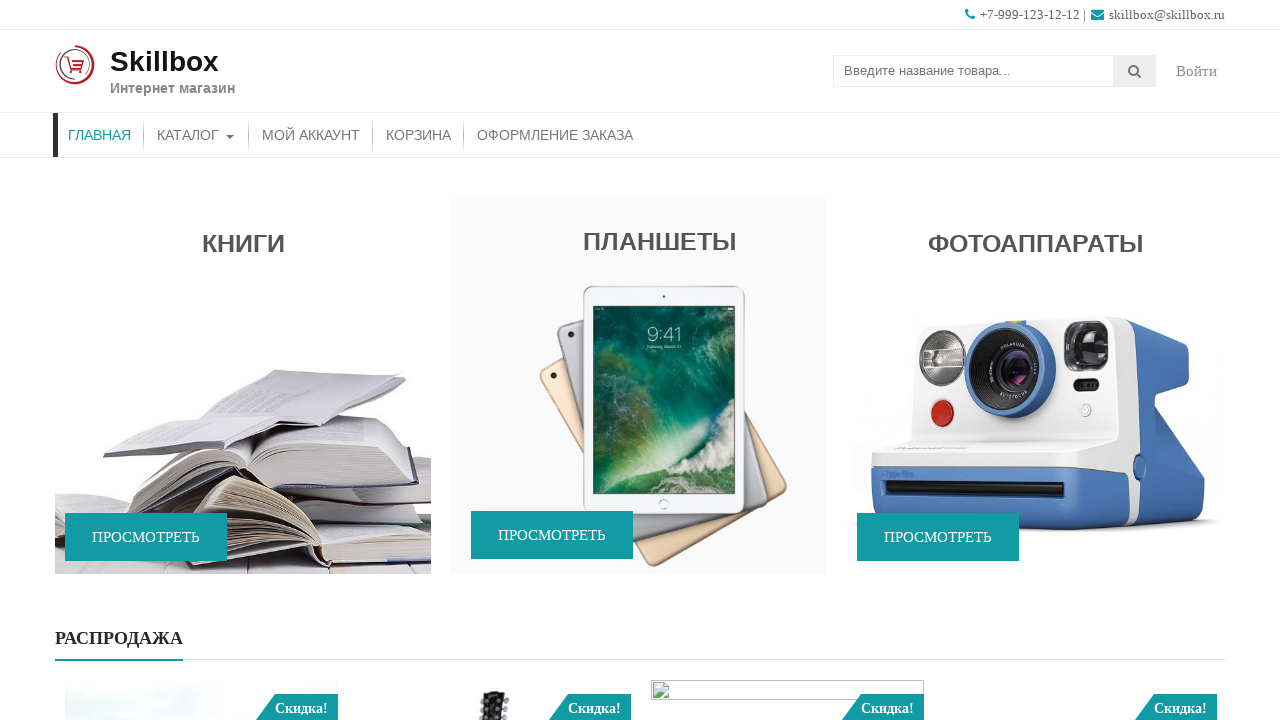

Clicked on КАТАЛОГ (catalog) link at (196, 135) on text=КАТАЛОГ
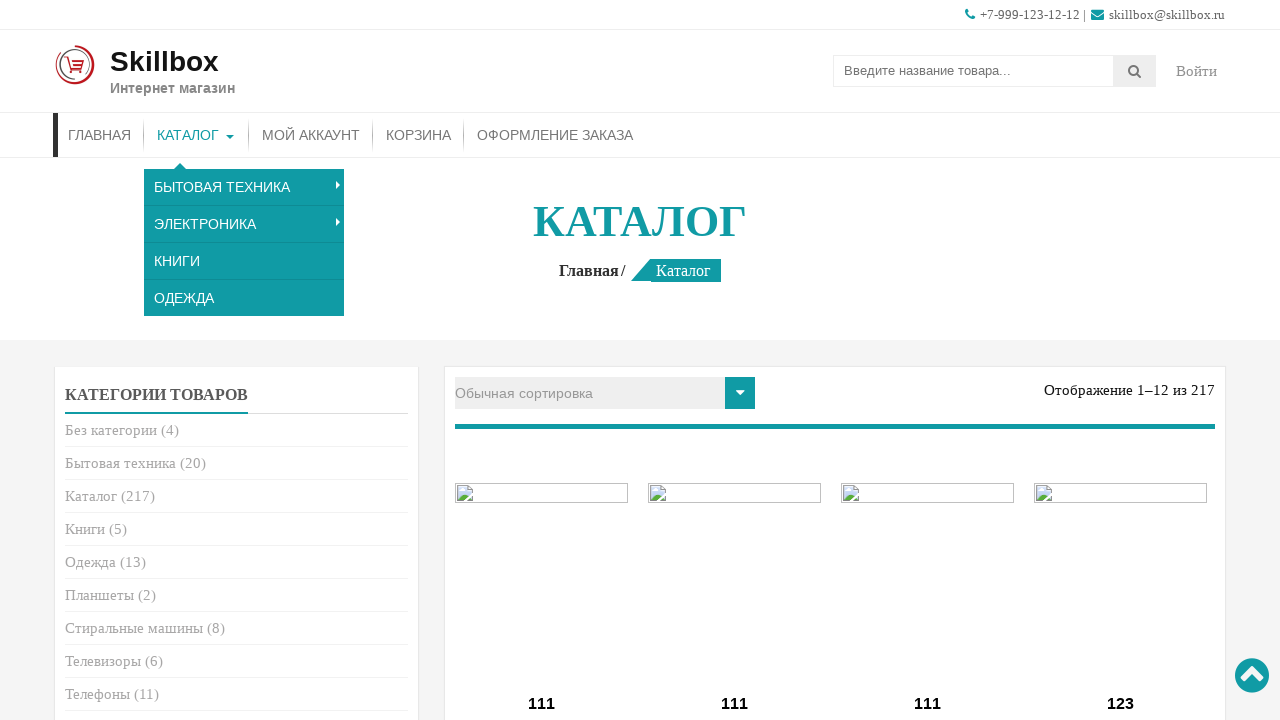

Catalog page loaded successfully
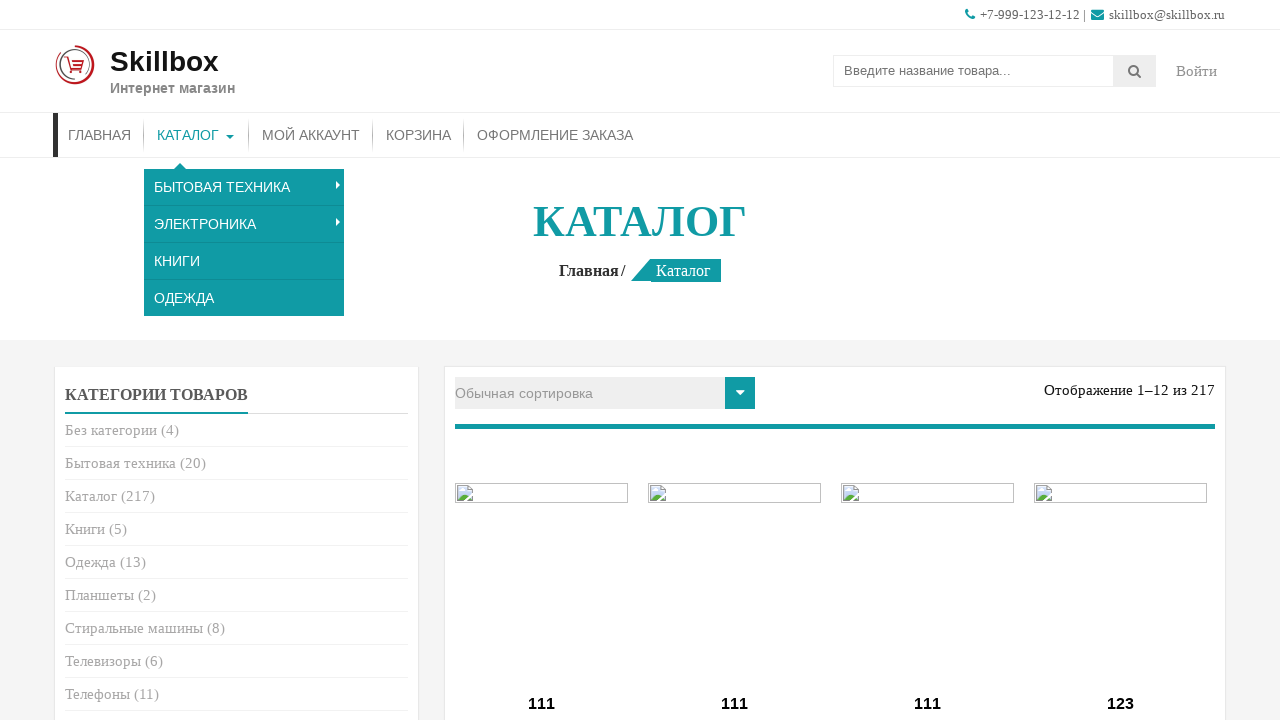

Selected random product at index 1 at (236, 360) on ul.product_list_widget li >> nth=1 >> a >> nth=0
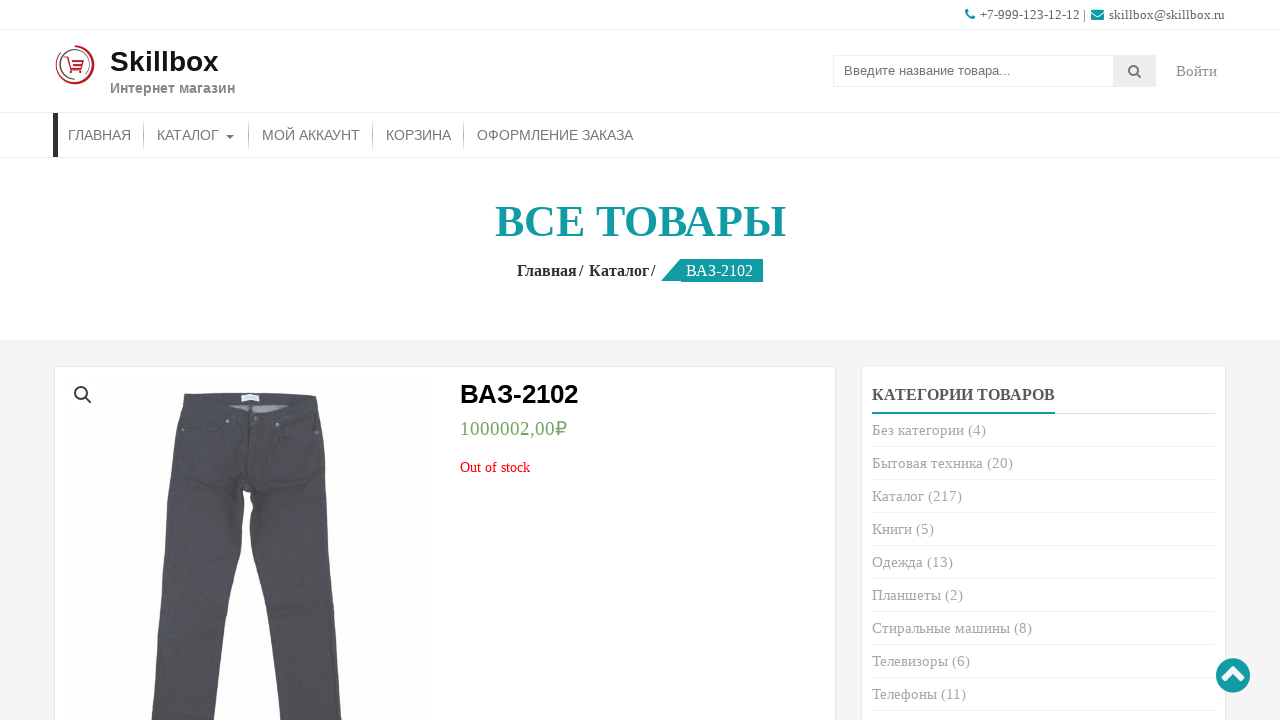

Product details page loaded
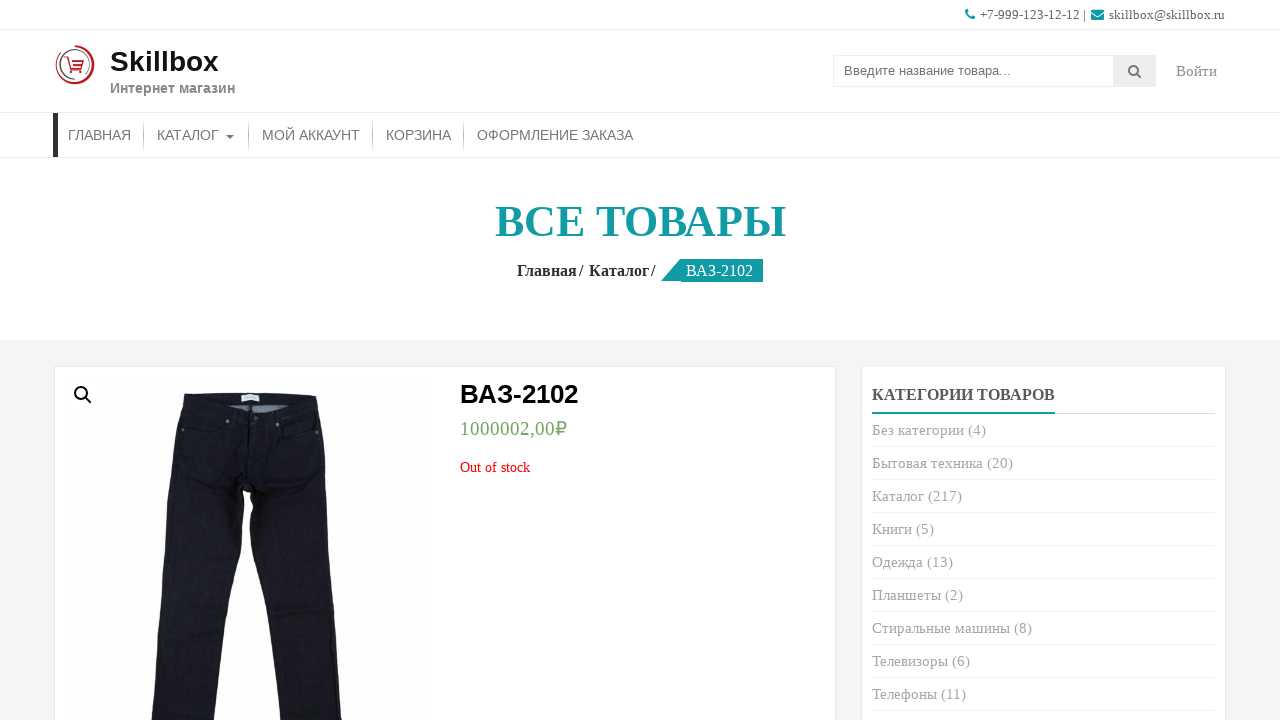

Clicked 'Add to cart' button for related product at (445, 360) on ul.products.columns-4 li div:nth-child(2) div a >> nth=1
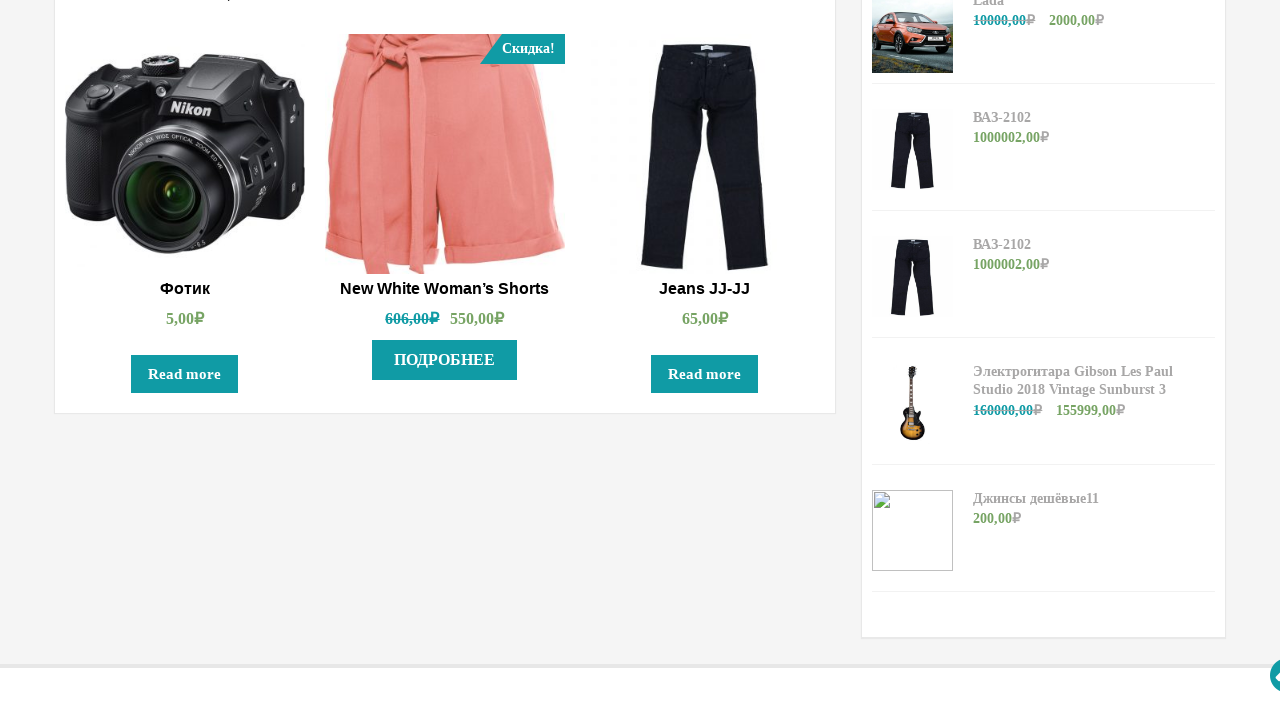

Clicked 'View details' button to navigate to cart at (445, 360) on a[title='Подробнее']
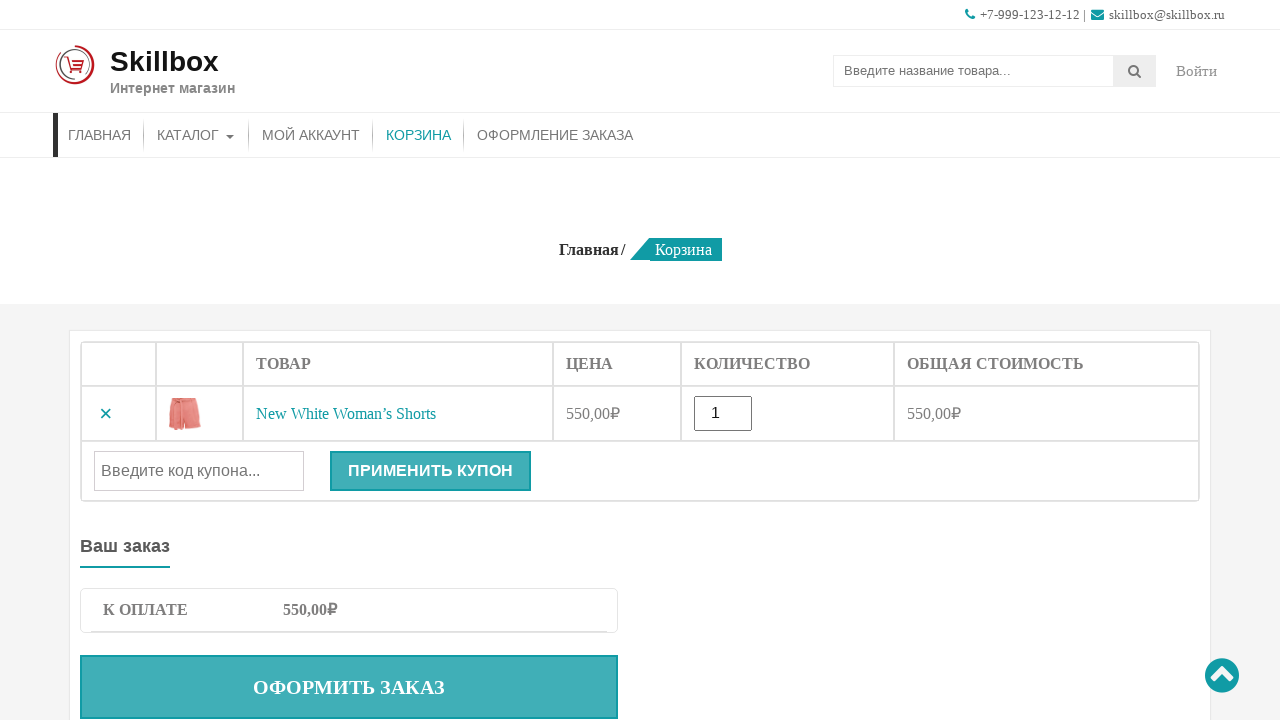

Cart page loaded with product details
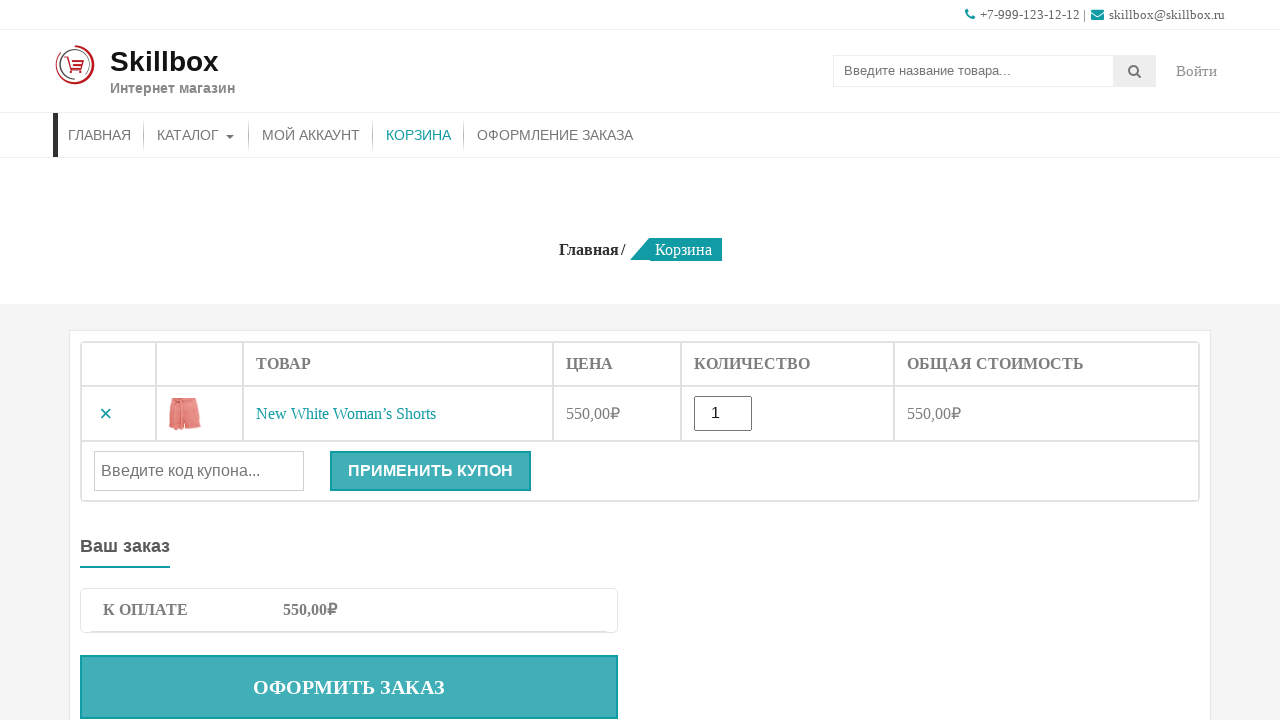

Clicked remove (×) button to remove product from cart at (106, 414) on text=×
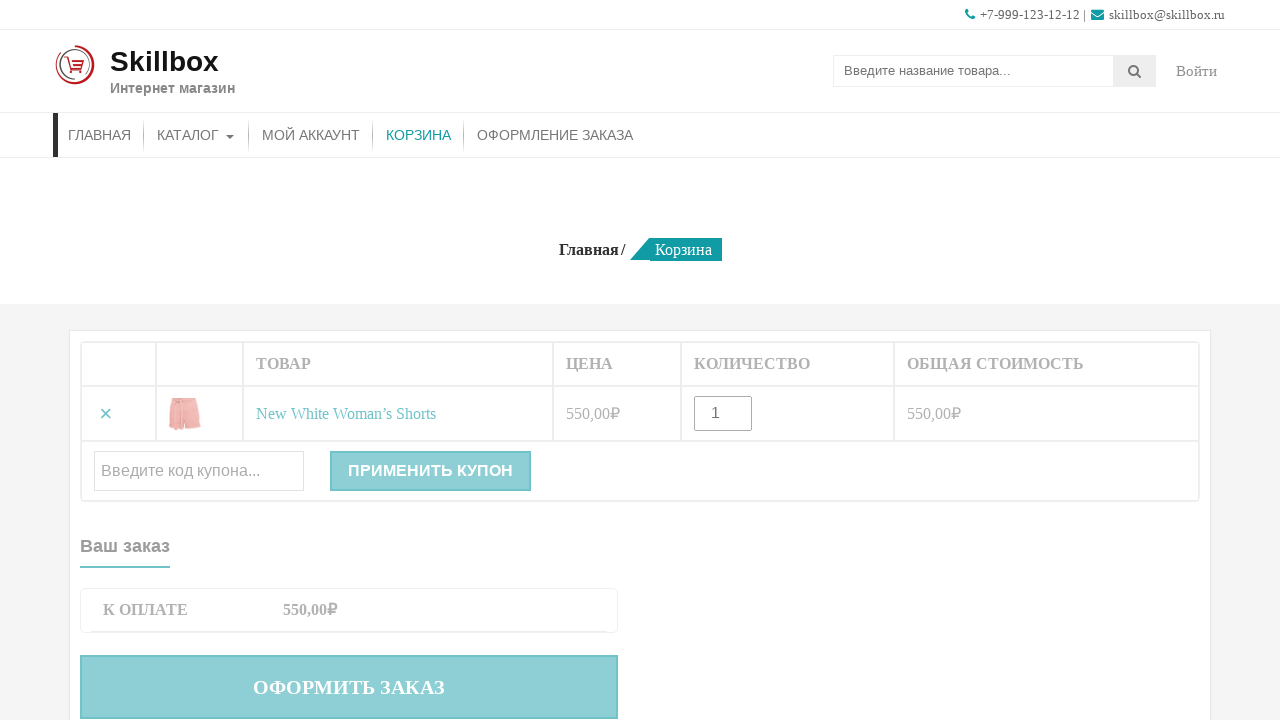

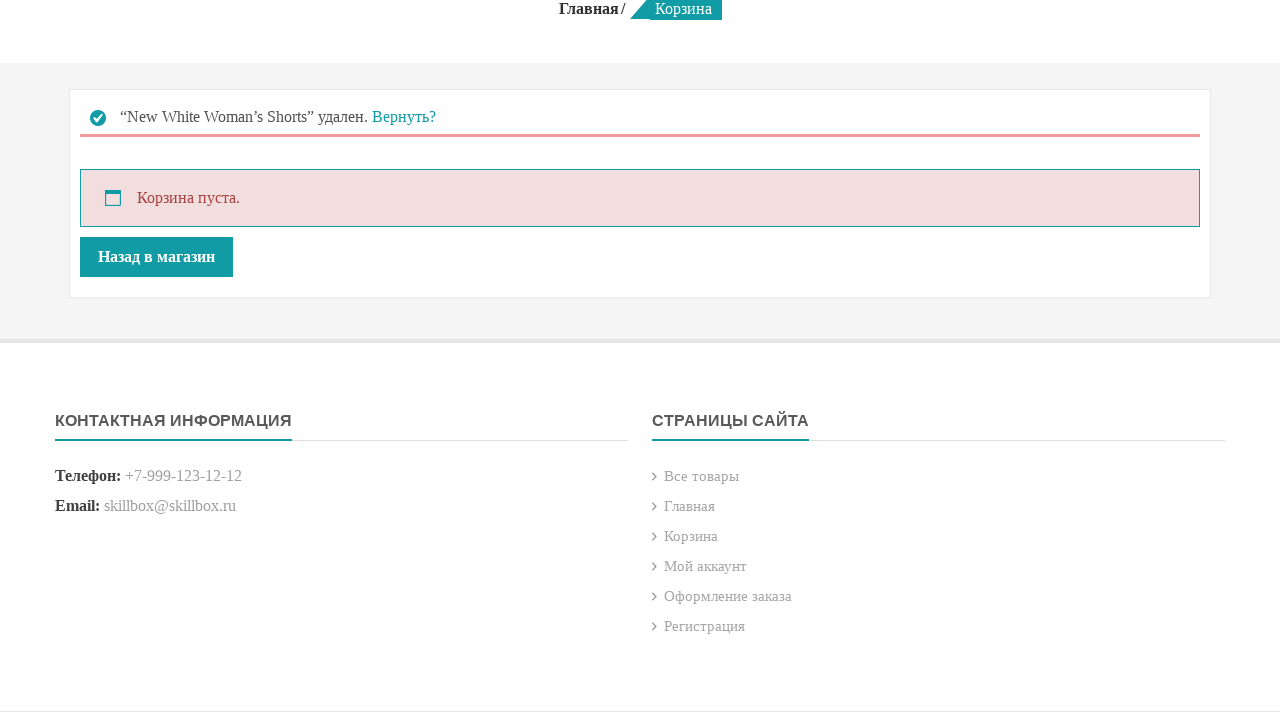